Tests JavaScript scroll functionality by navigating to a jQuery documentation page, scrolling to a blue box element inside an iframe, and performing a double-click action to change its color.

Starting URL: https://api.jquery.com/dblclick/

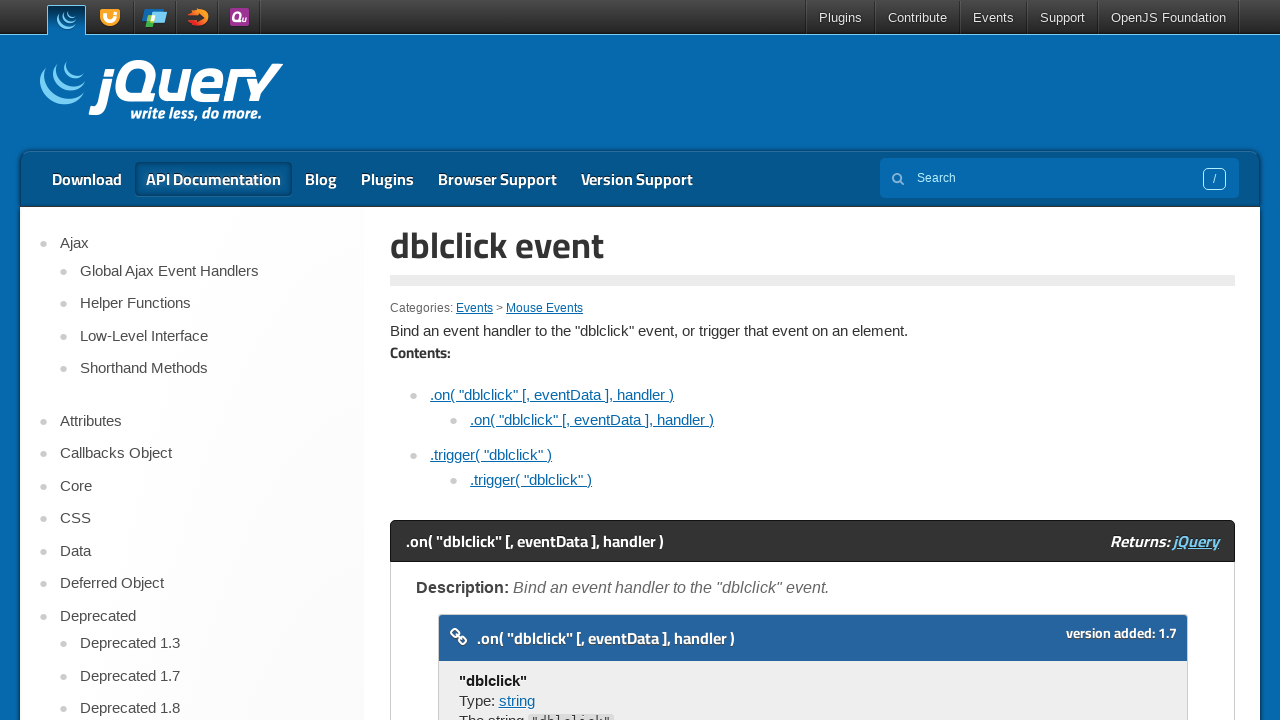

Located first iframe on the page
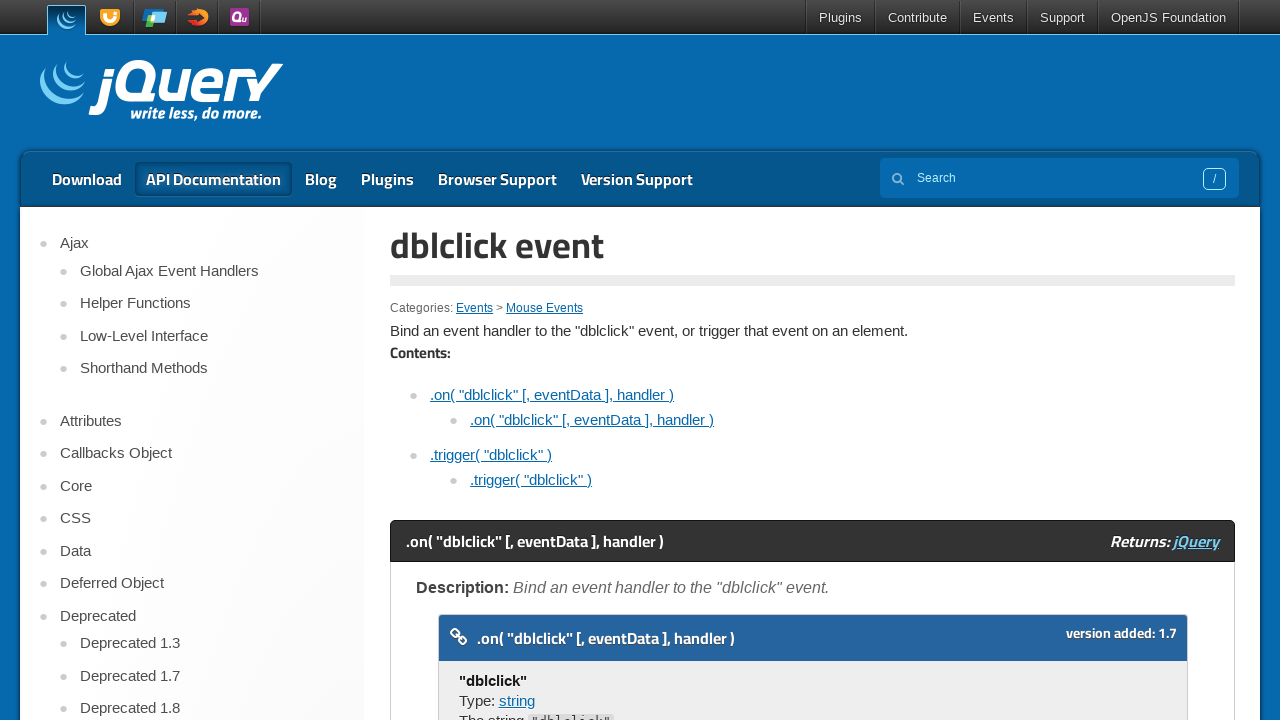

Located blue box element inside iframe
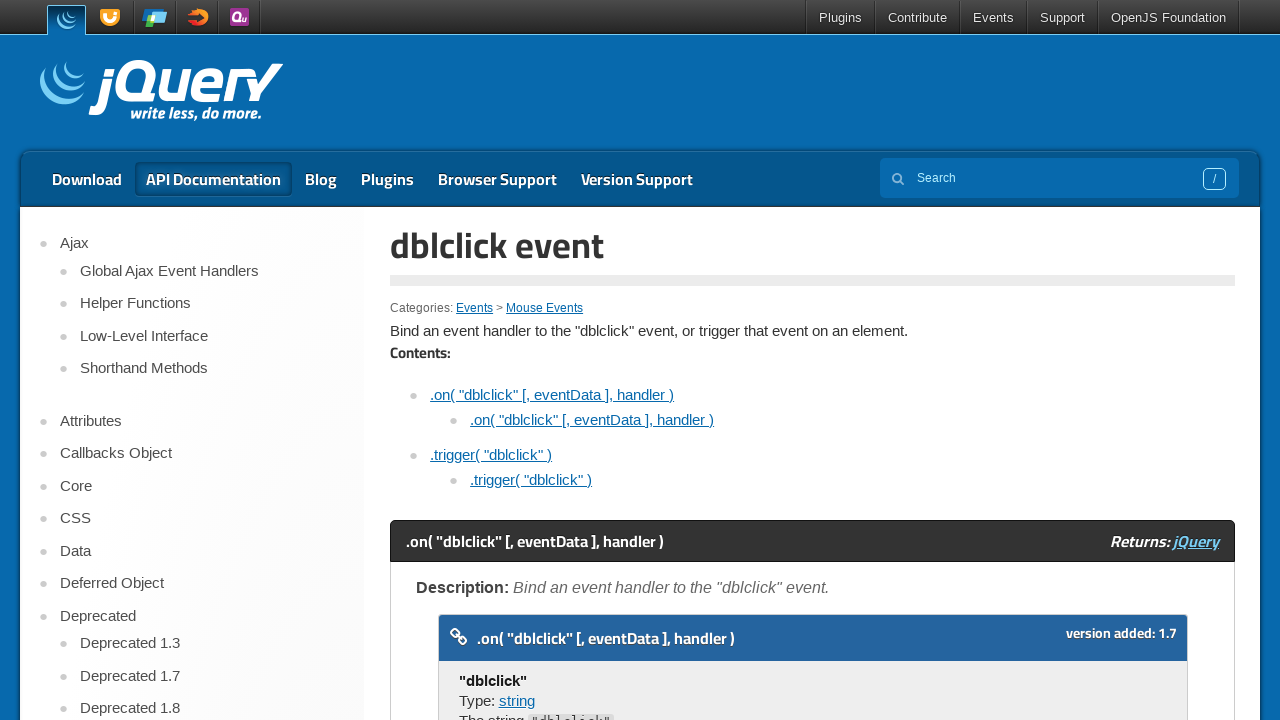

Scrolled blue box into view
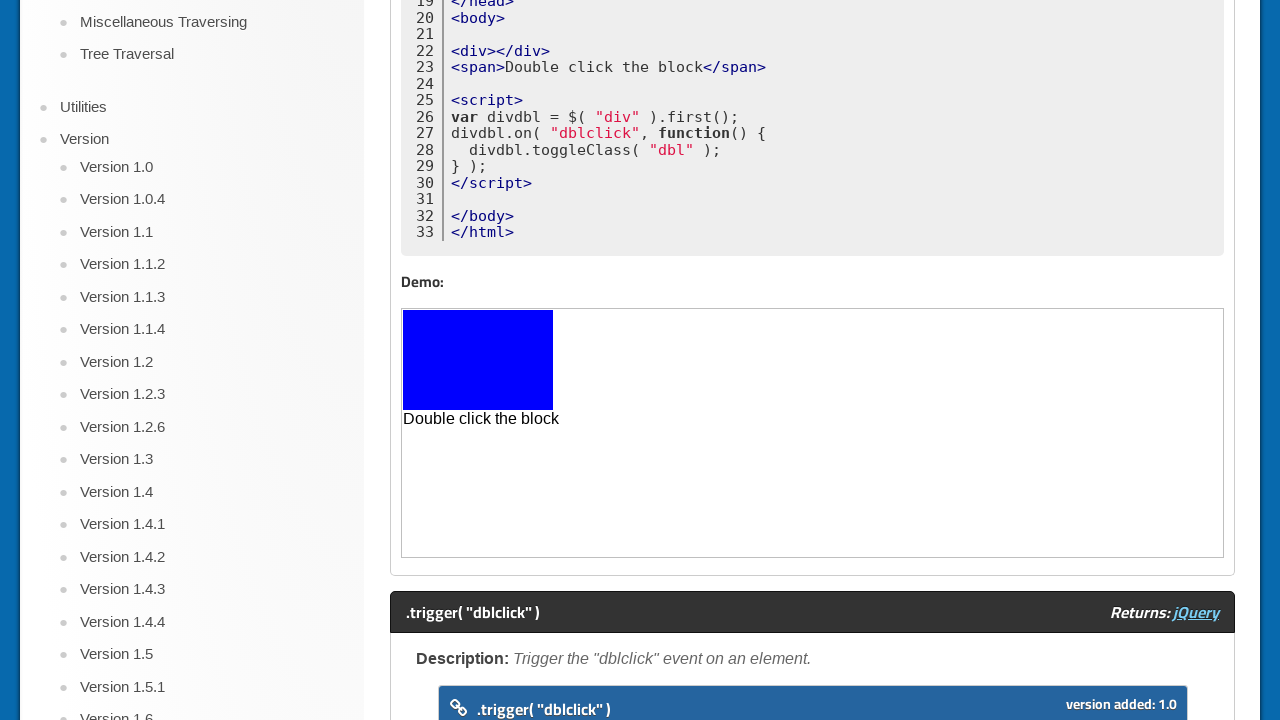

Retrieved background color before double-click: rgb(0, 0, 255)
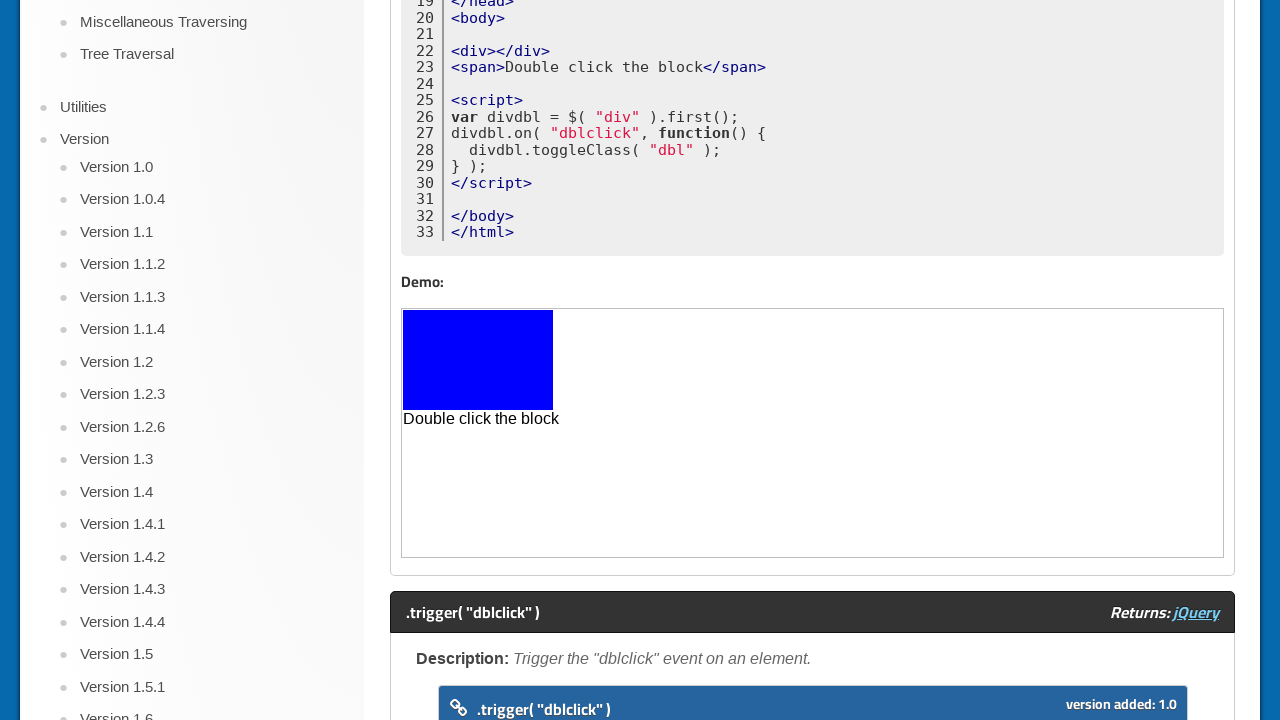

Performed double-click action on blue box at (478, 360) on iframe >> nth=0 >> internal:control=enter-frame >> body > div
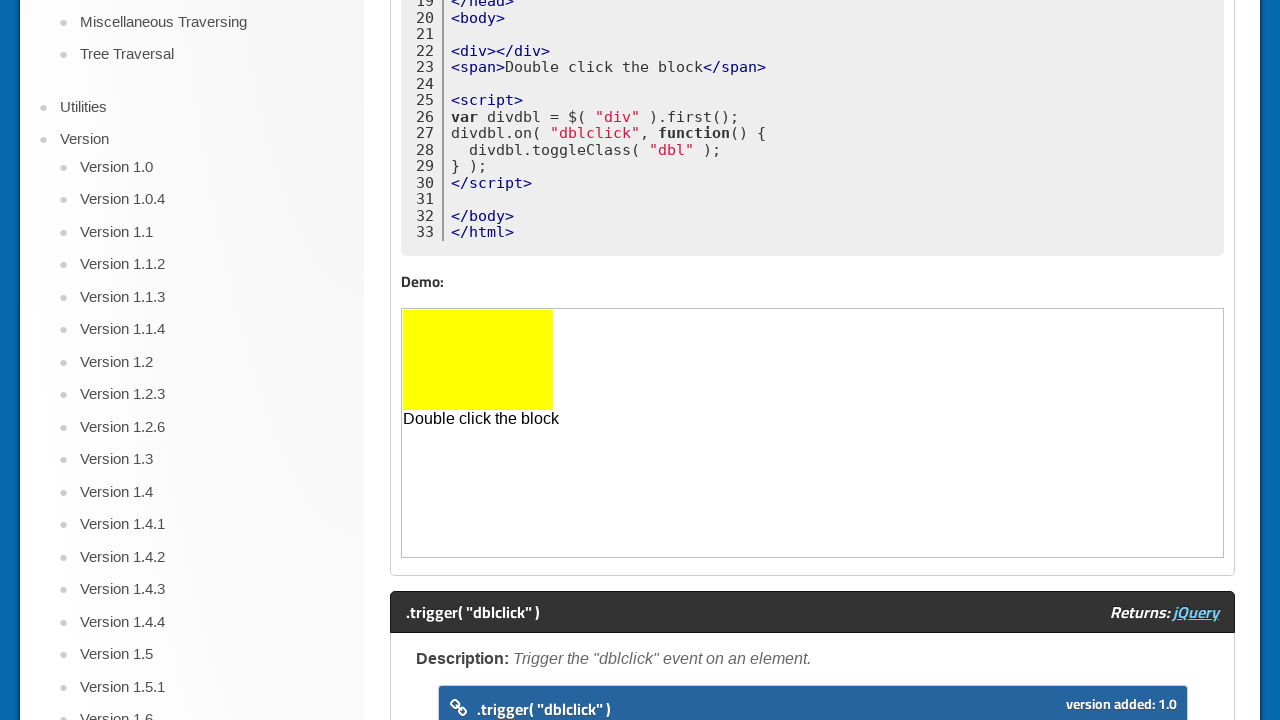

Retrieved background color after double-click: rgb(255, 255, 0)
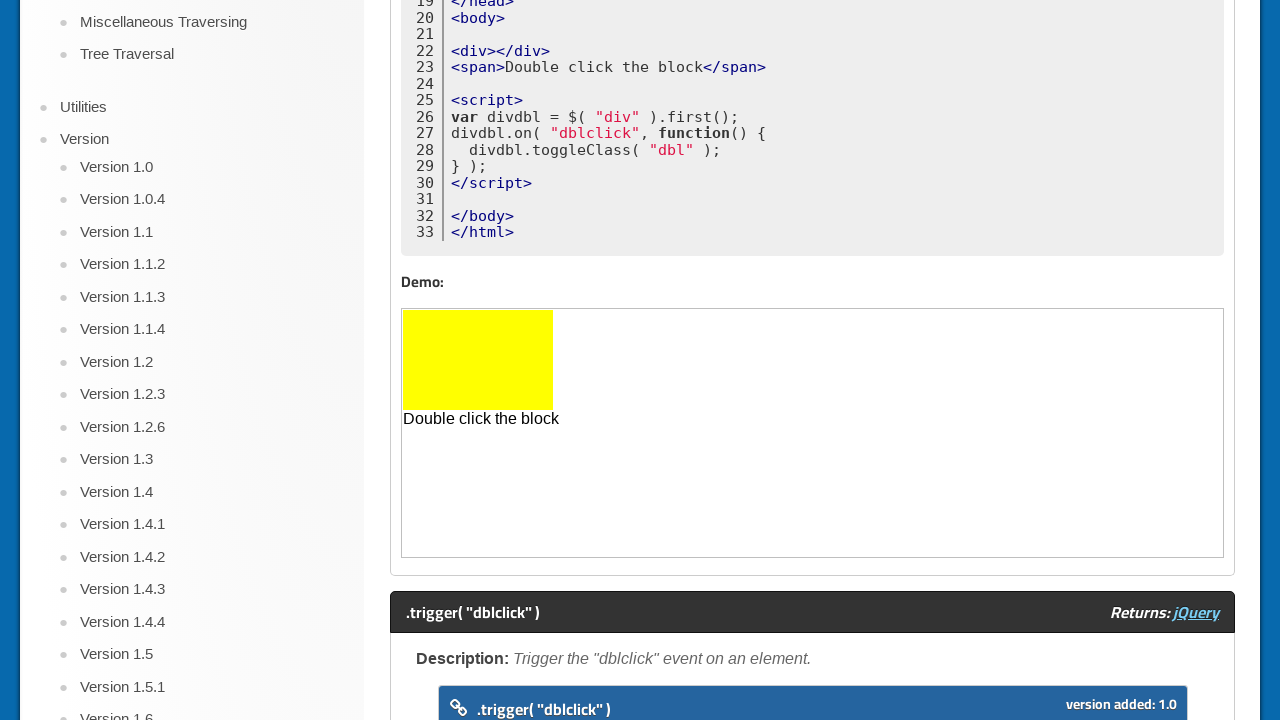

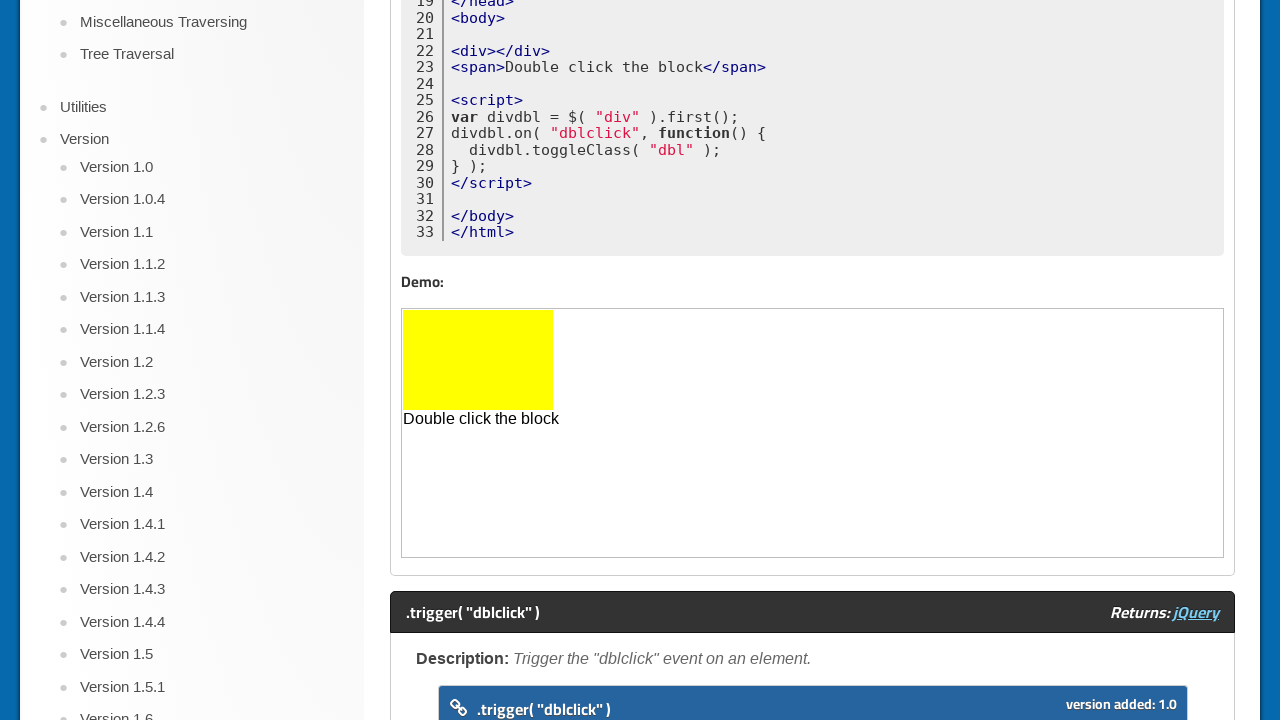